Tests hover functionality by hovering over an avatar image and verifying that the caption/additional user information becomes visible.

Starting URL: http://the-internet.herokuapp.com/hovers

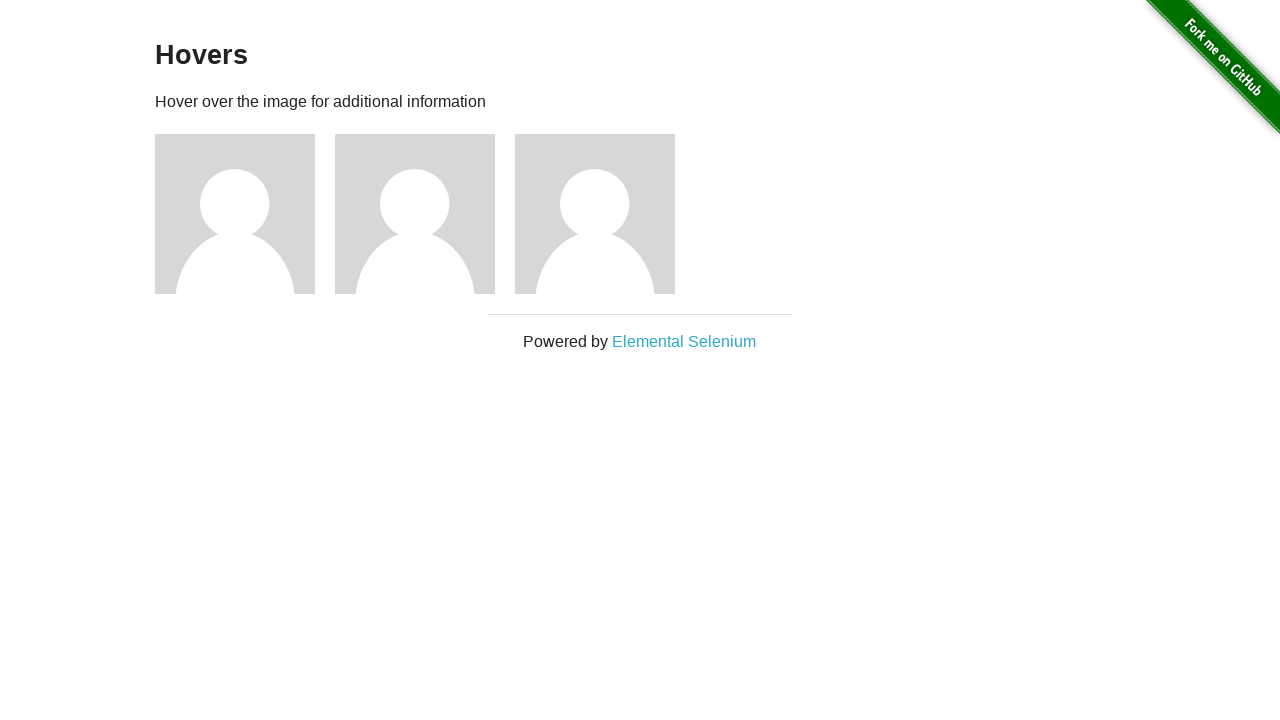

Located the first avatar element
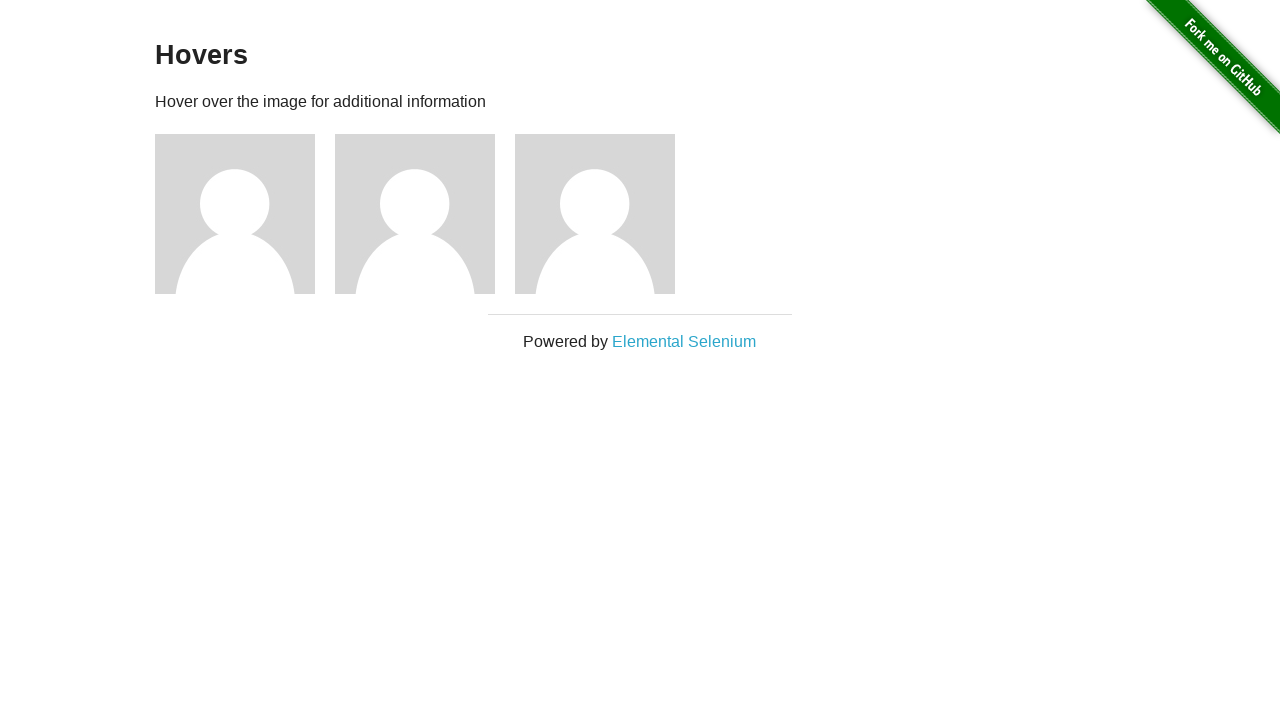

Hovered over the avatar image at (245, 214) on .figure >> nth=0
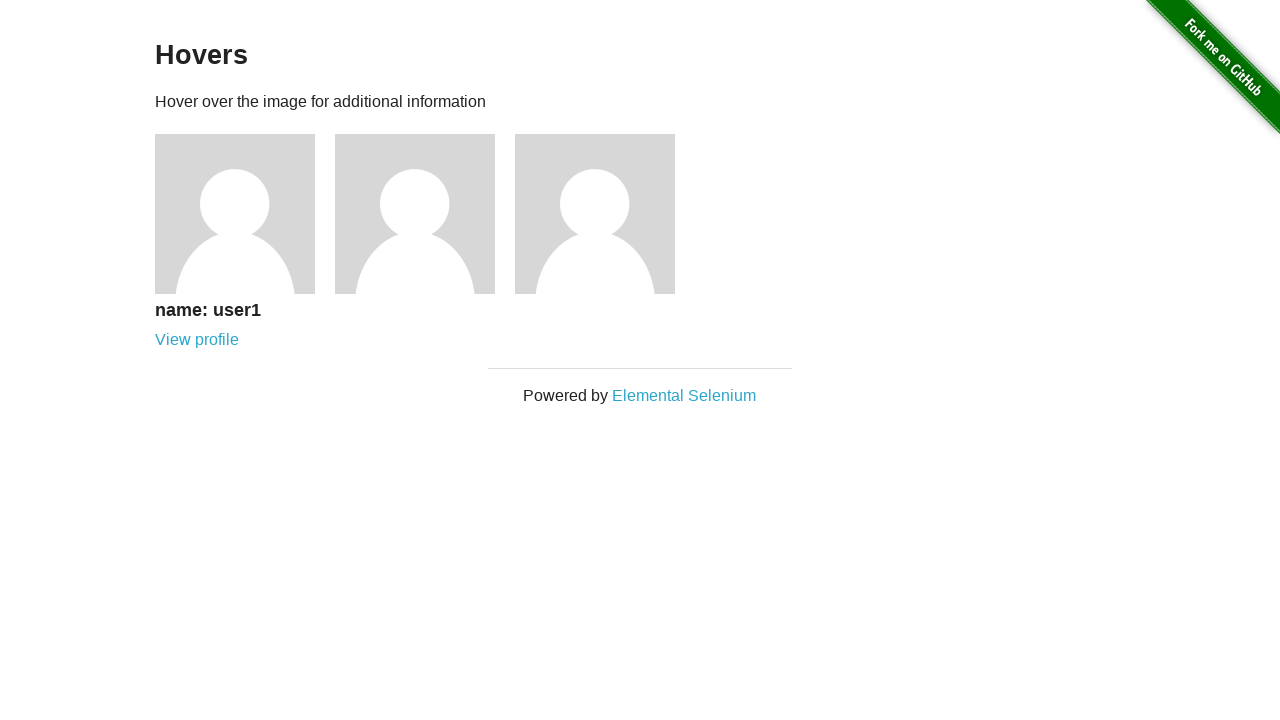

Caption became visible after hover
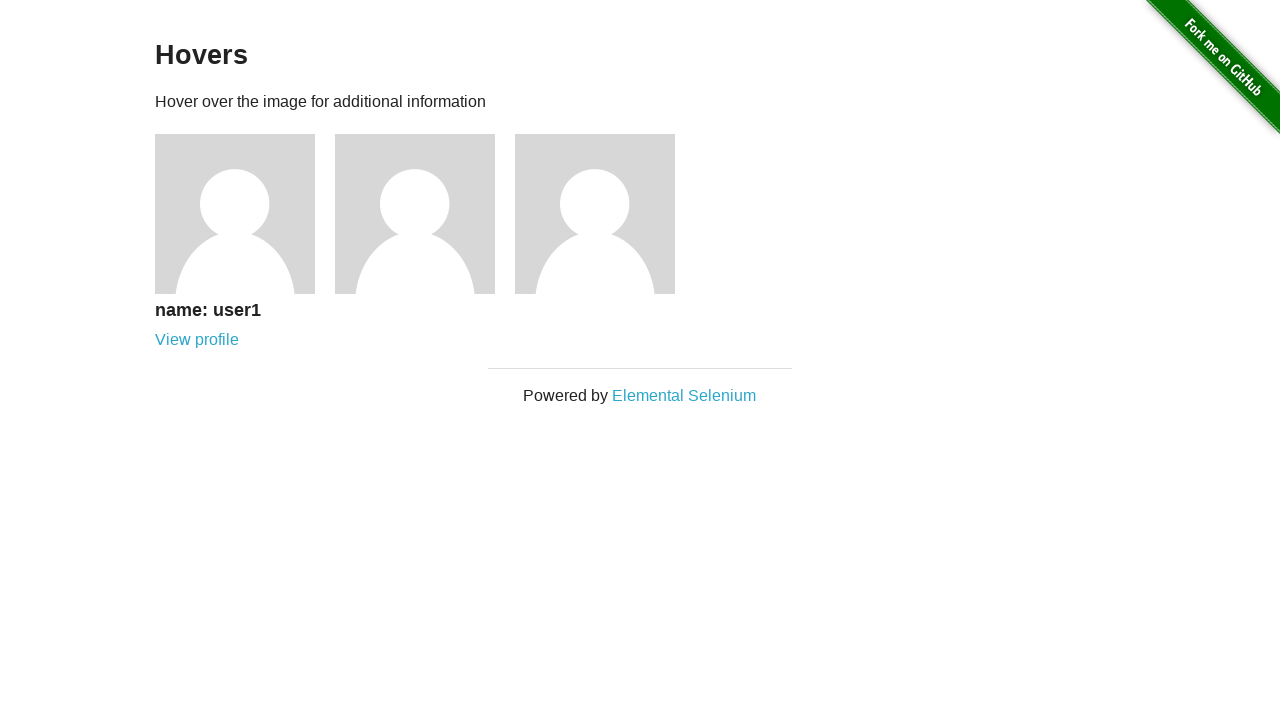

Verified that caption is visible
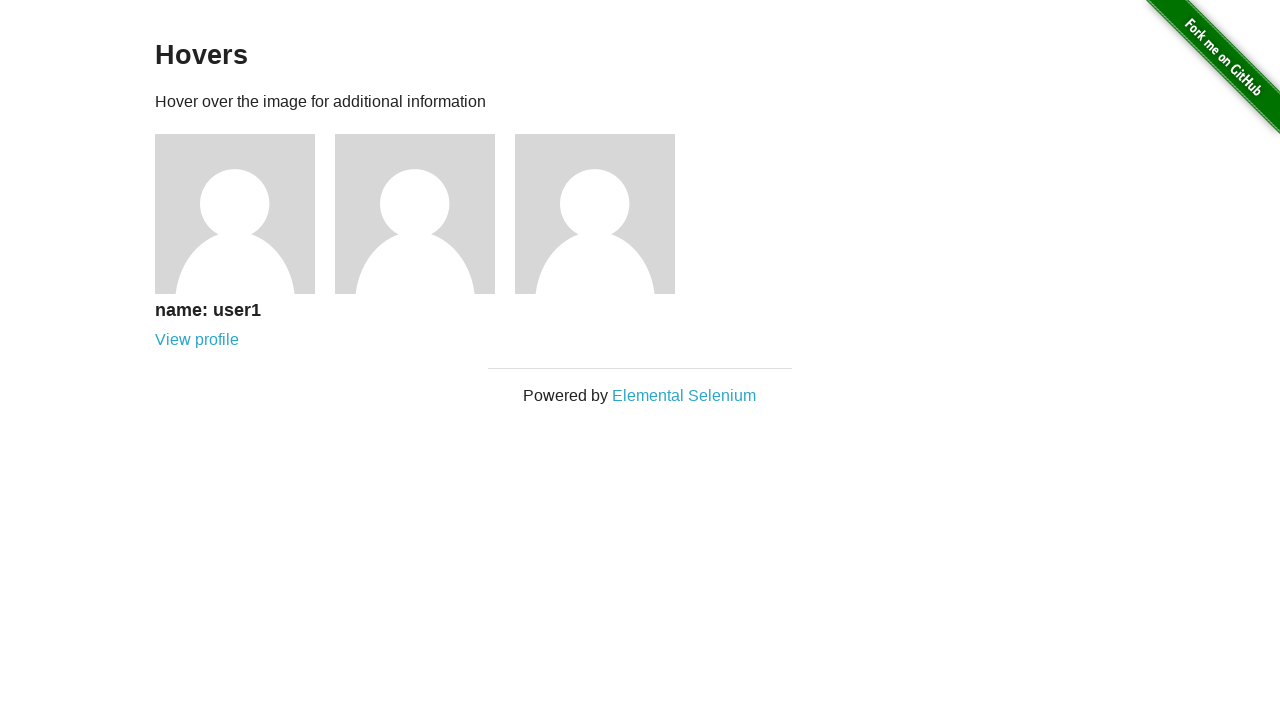

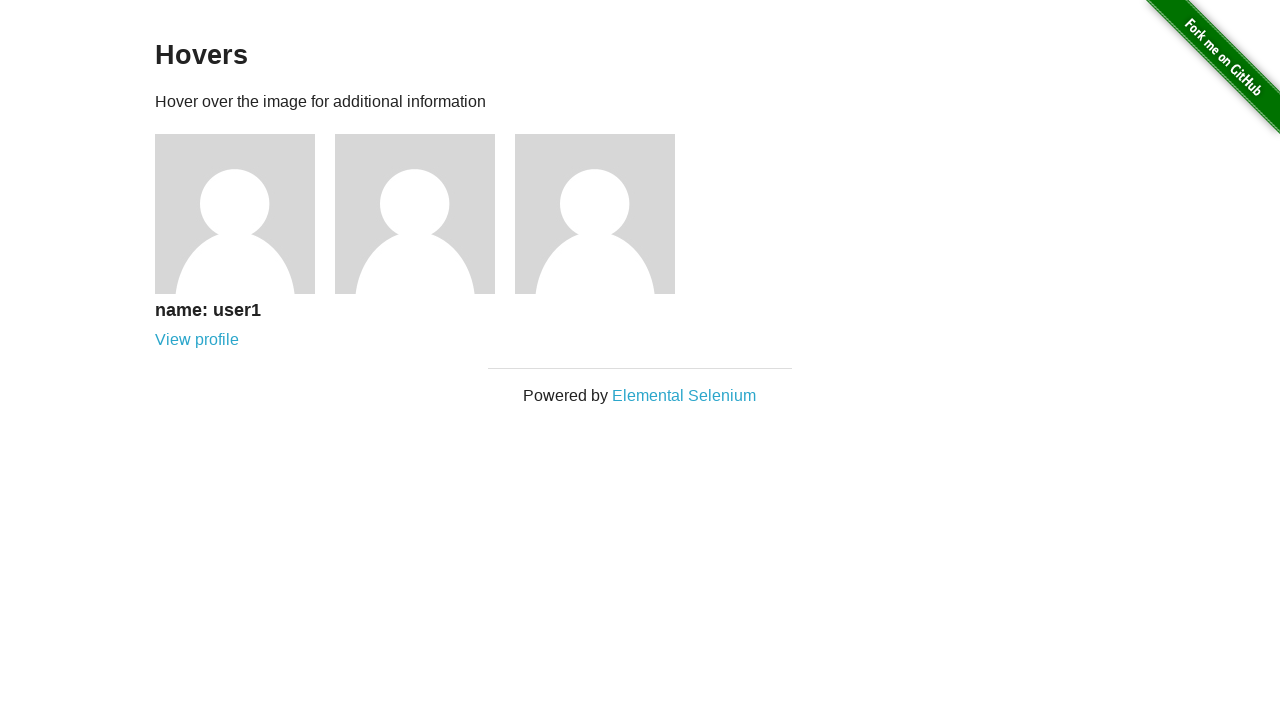